Tests table calculation by summing all amount values in a table and comparing to the displayed total

Starting URL: https://www.rahulshettyacademy.com/AutomationPractice/

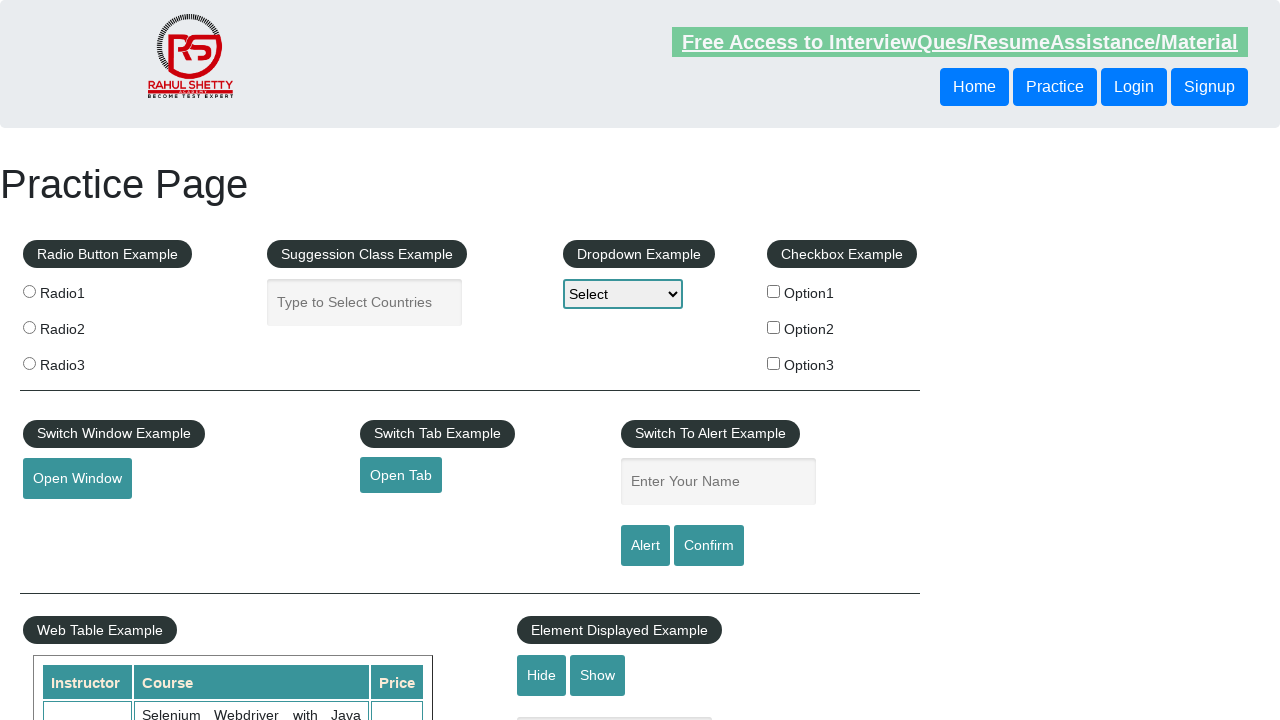

Located all rows in the product table
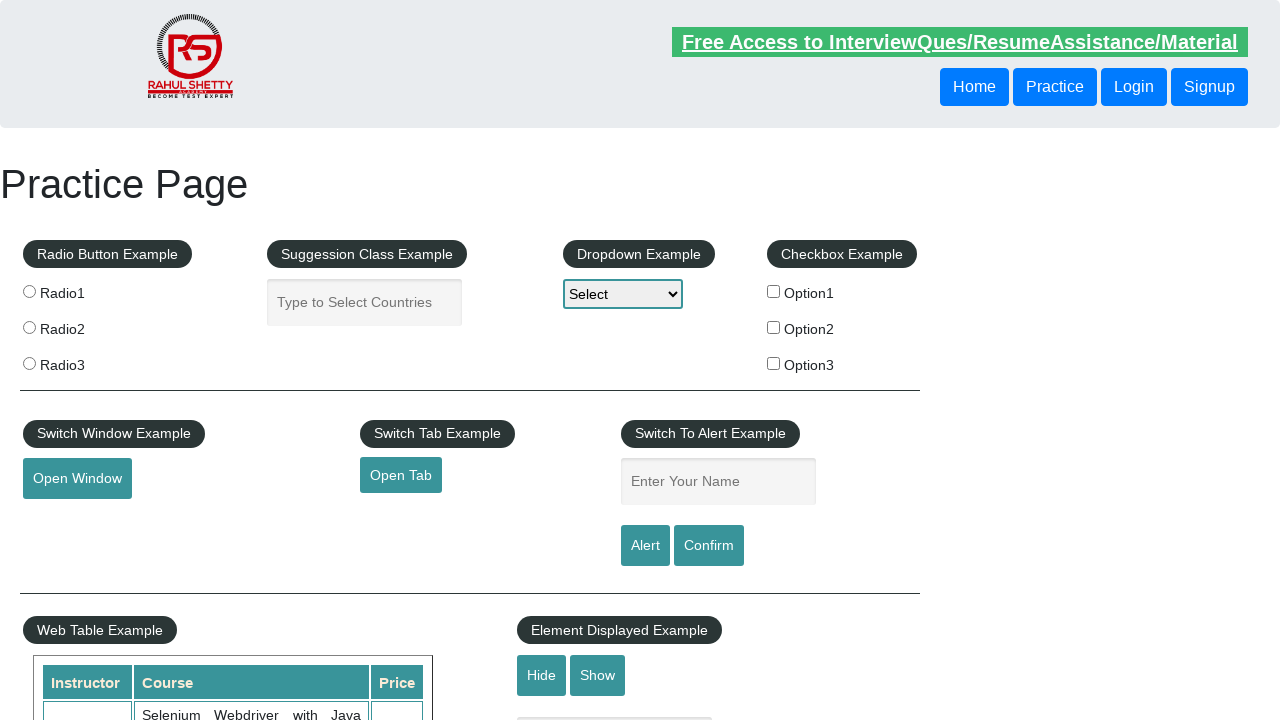

Retrieved all cells from a table row
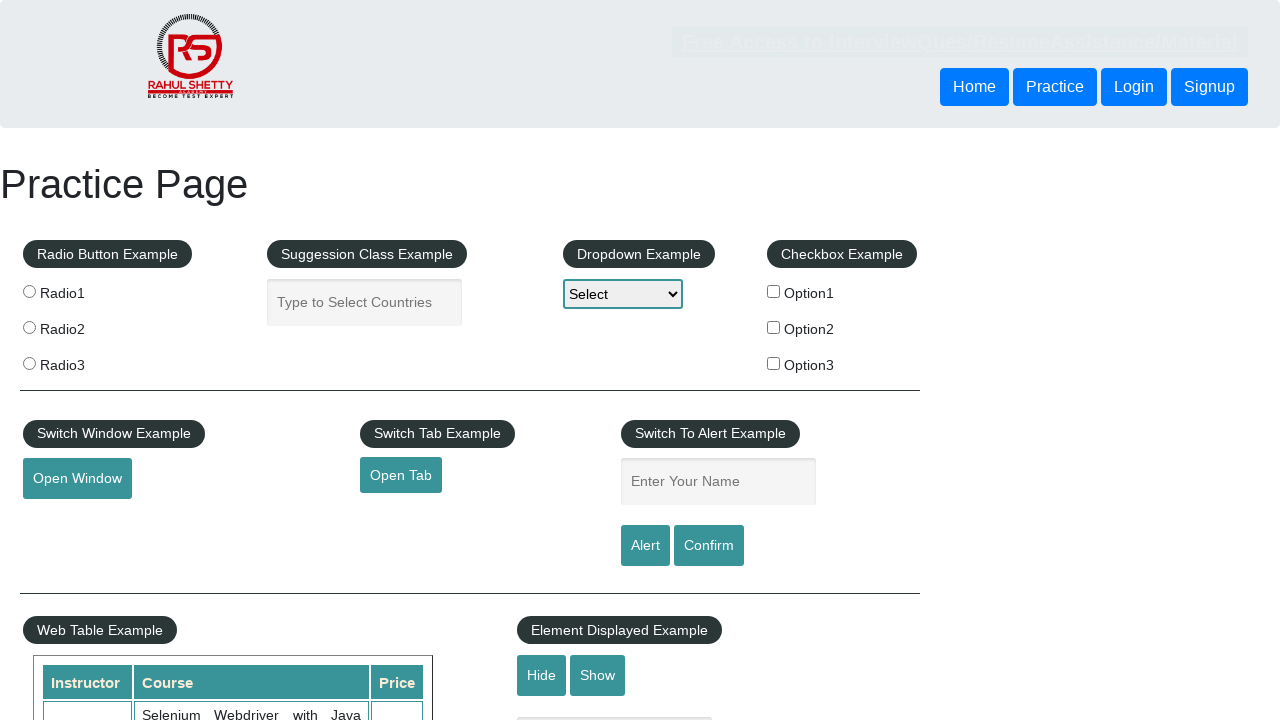

Extracted amount value from 4th column, running sum: 28
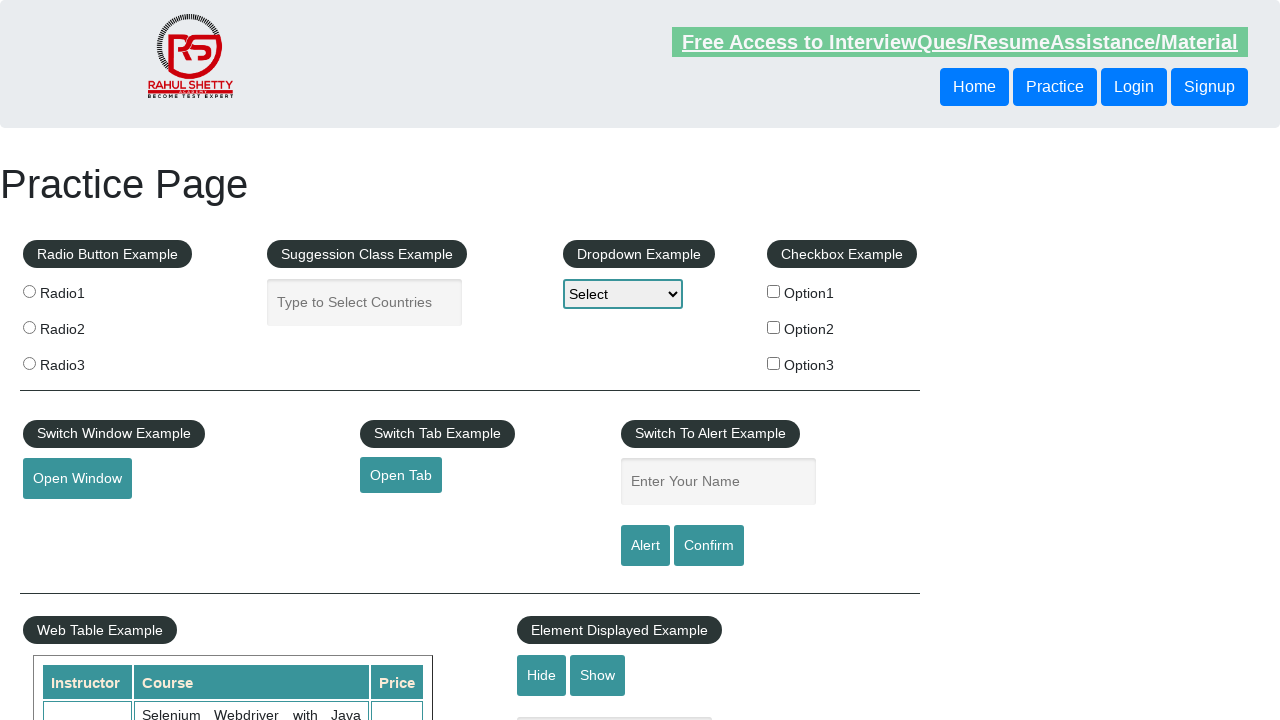

Retrieved all cells from a table row
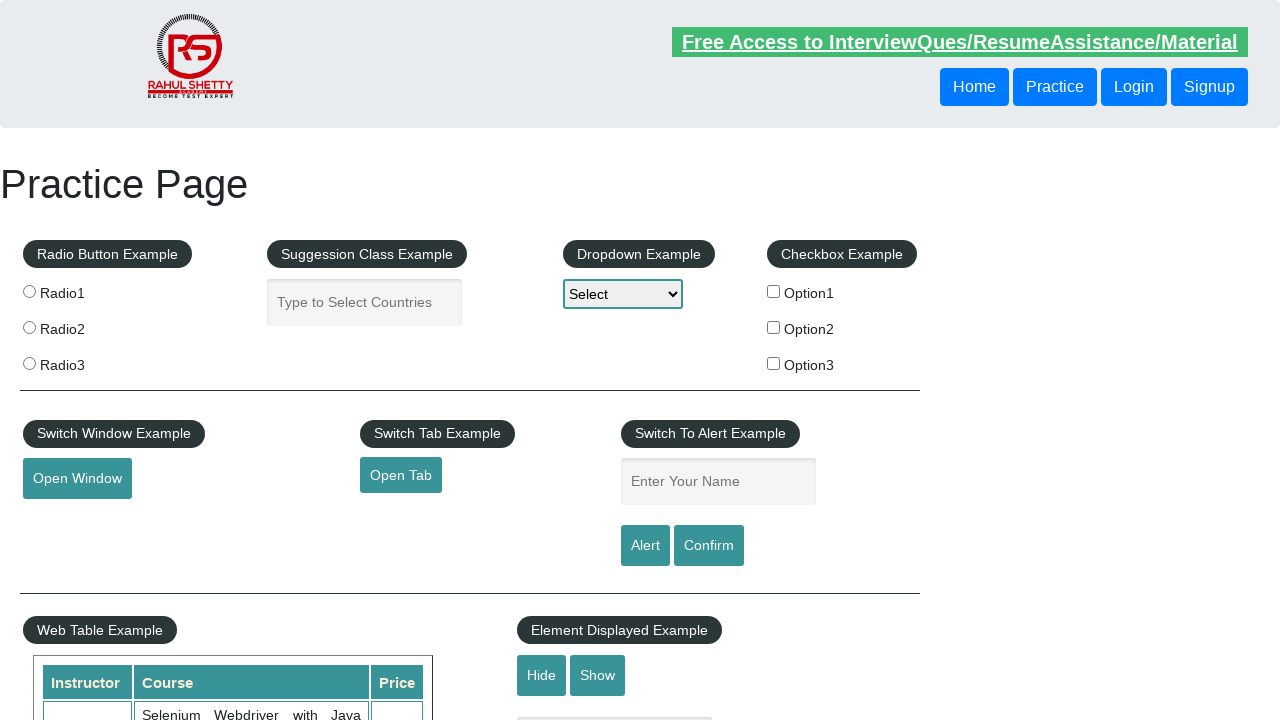

Extracted amount value from 4th column, running sum: 51
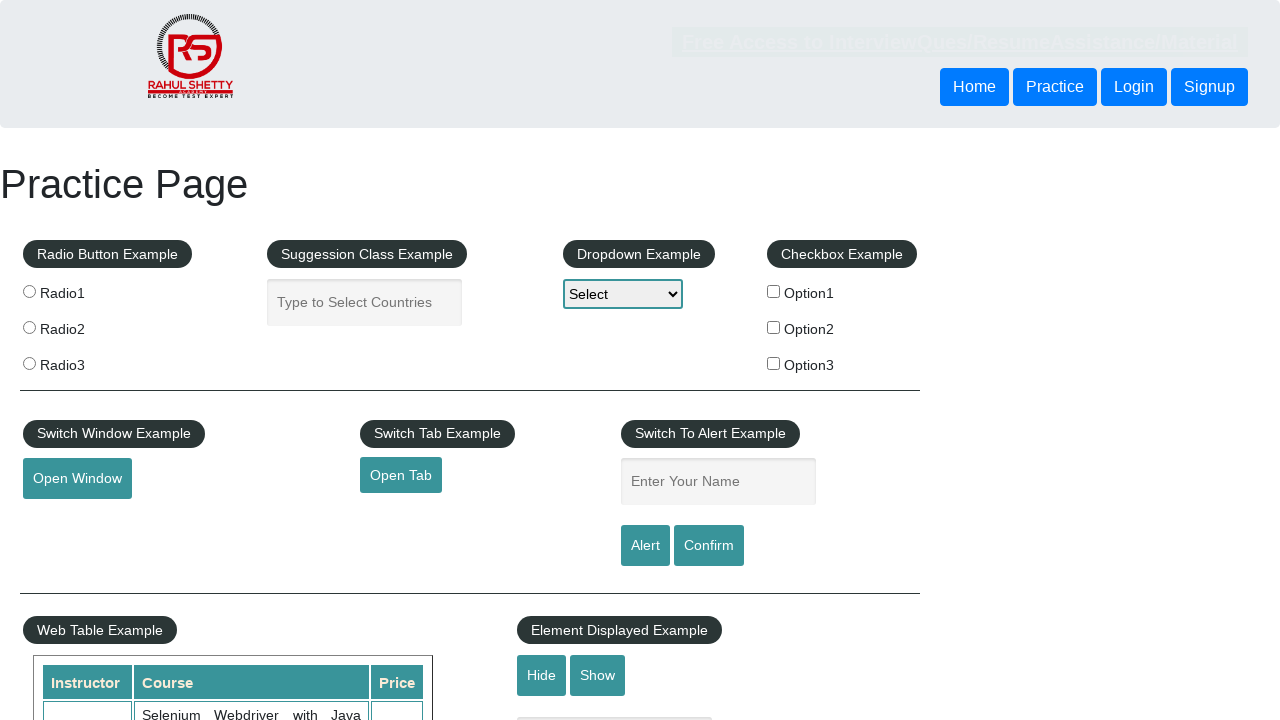

Retrieved all cells from a table row
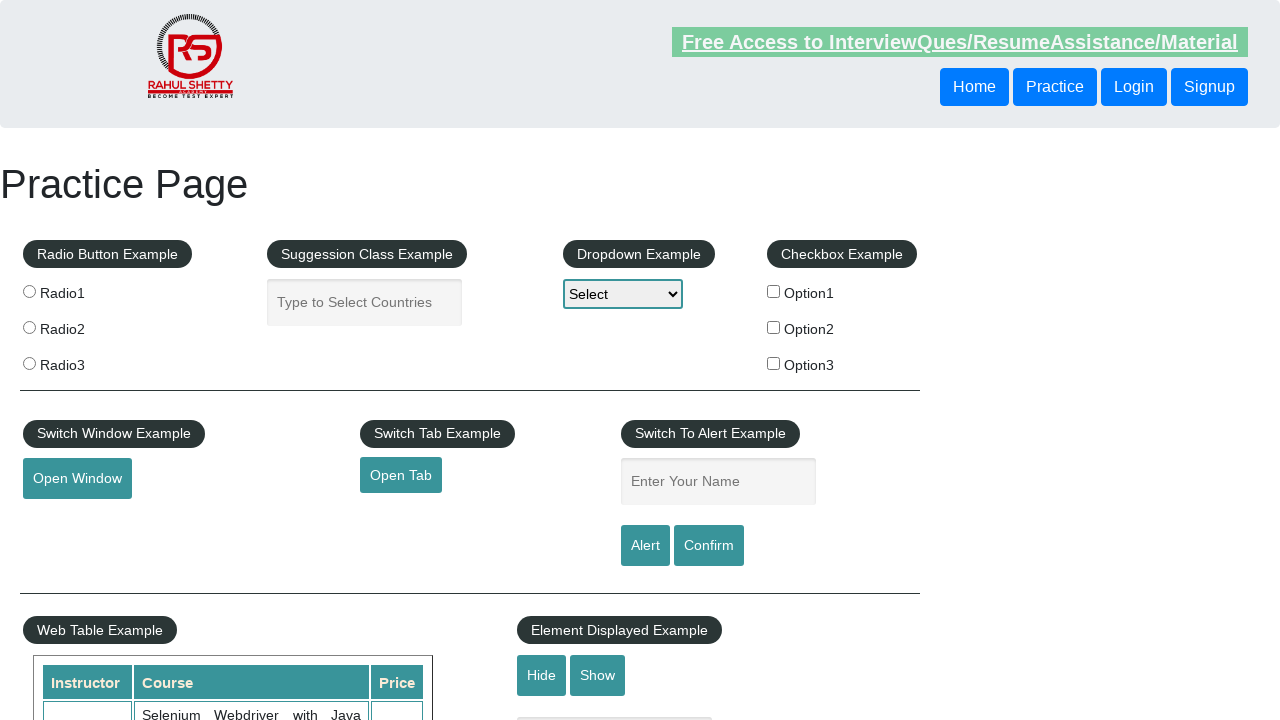

Extracted amount value from 4th column, running sum: 99
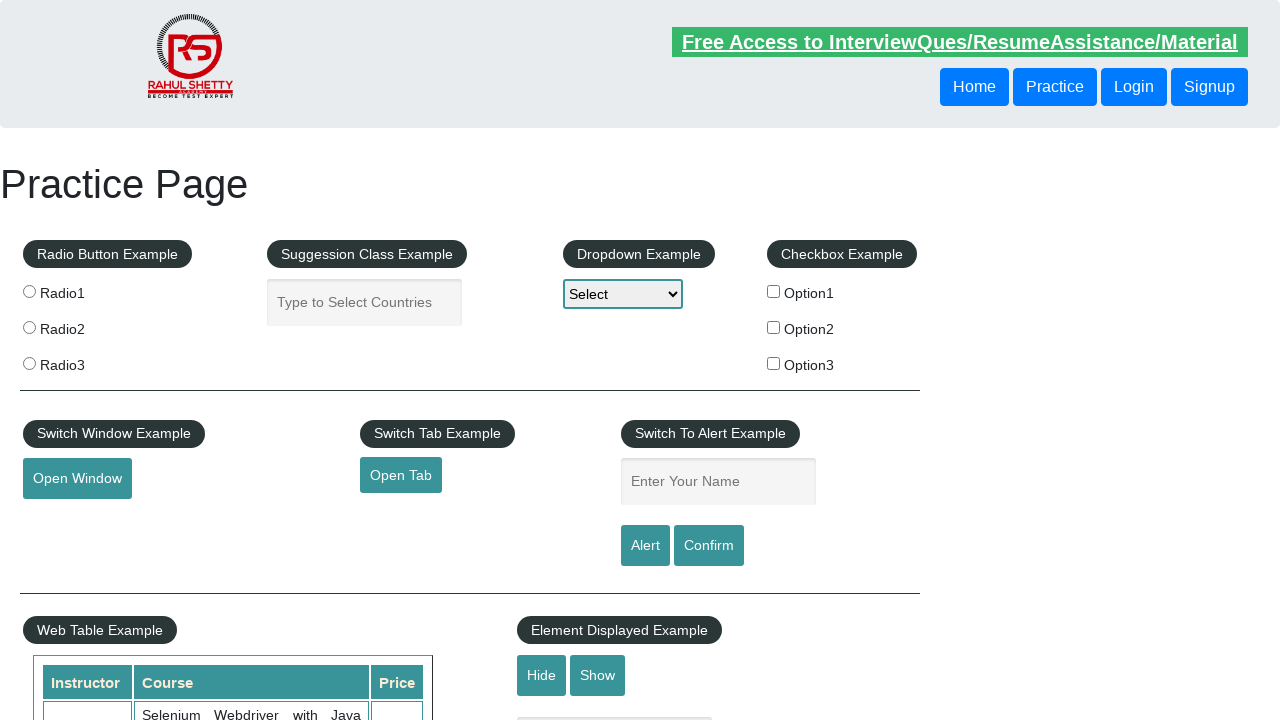

Retrieved all cells from a table row
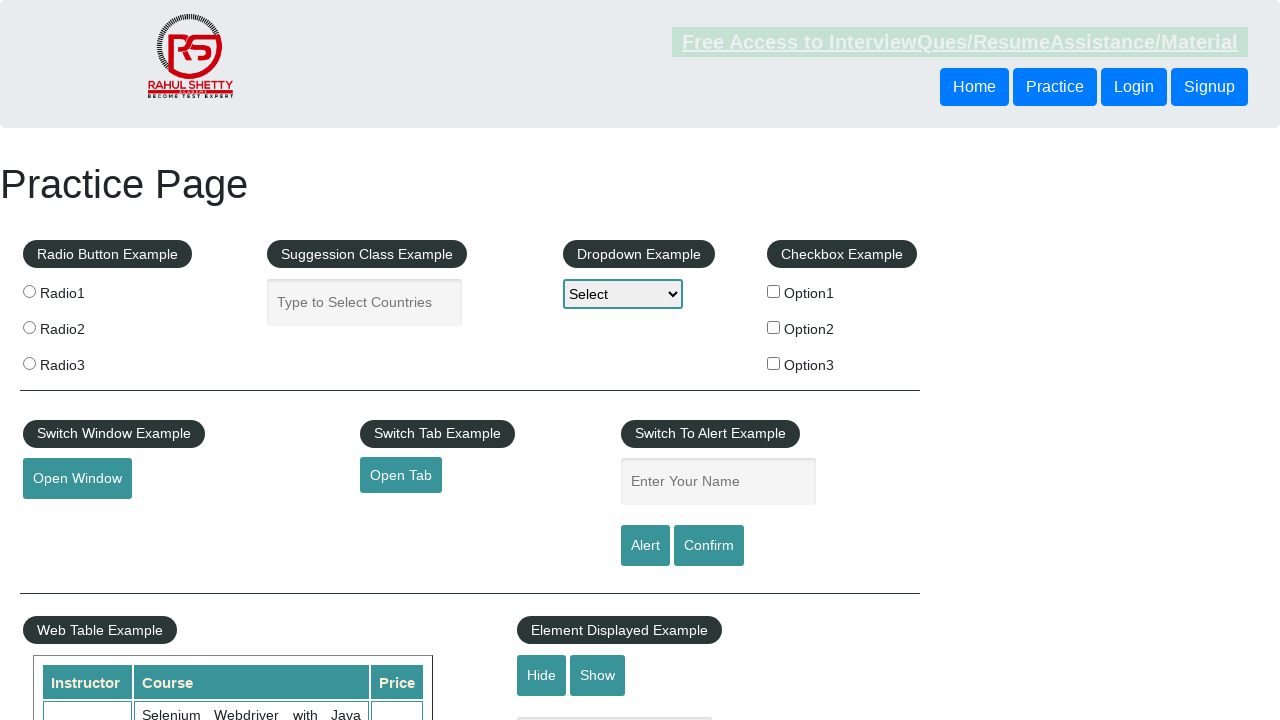

Extracted amount value from 4th column, running sum: 117
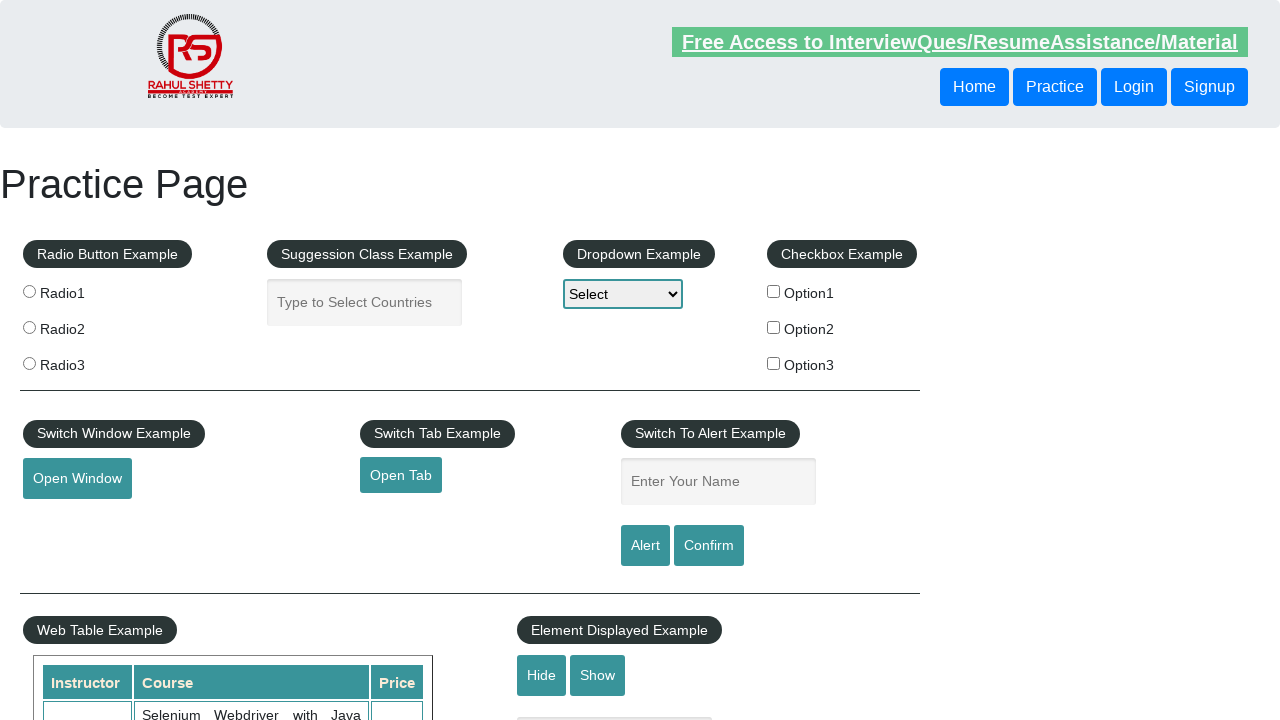

Retrieved all cells from a table row
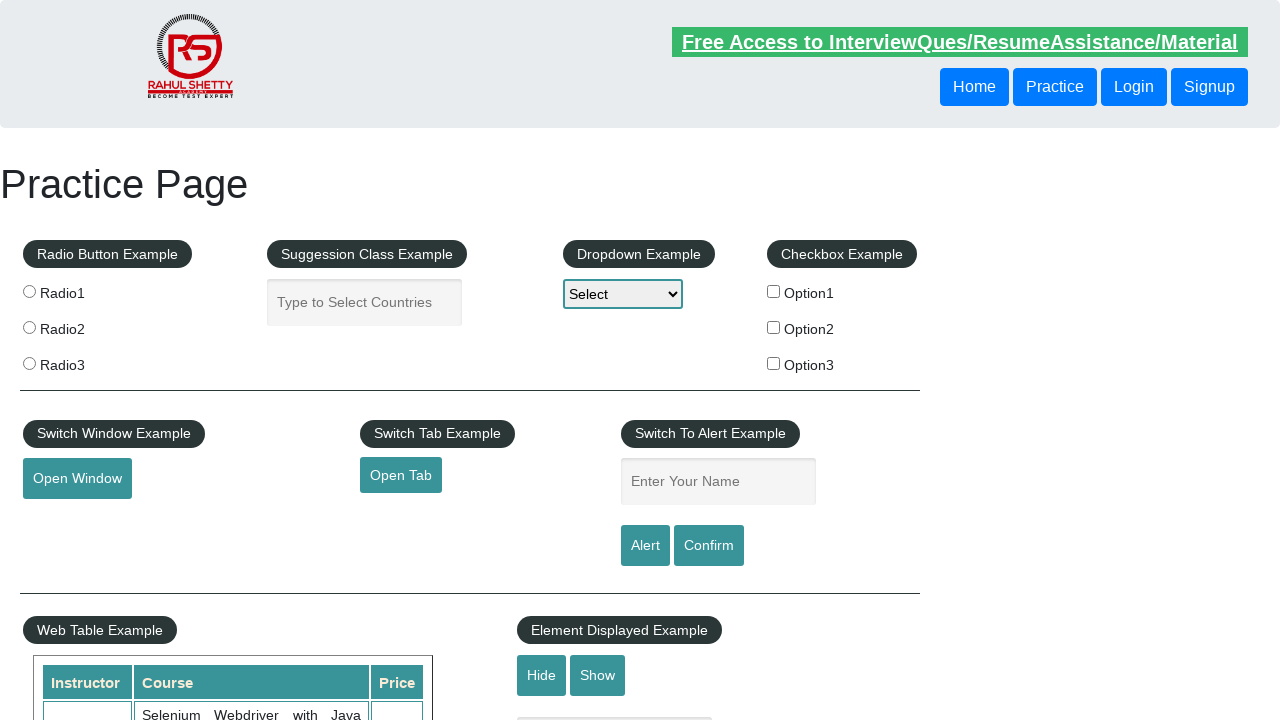

Extracted amount value from 4th column, running sum: 149
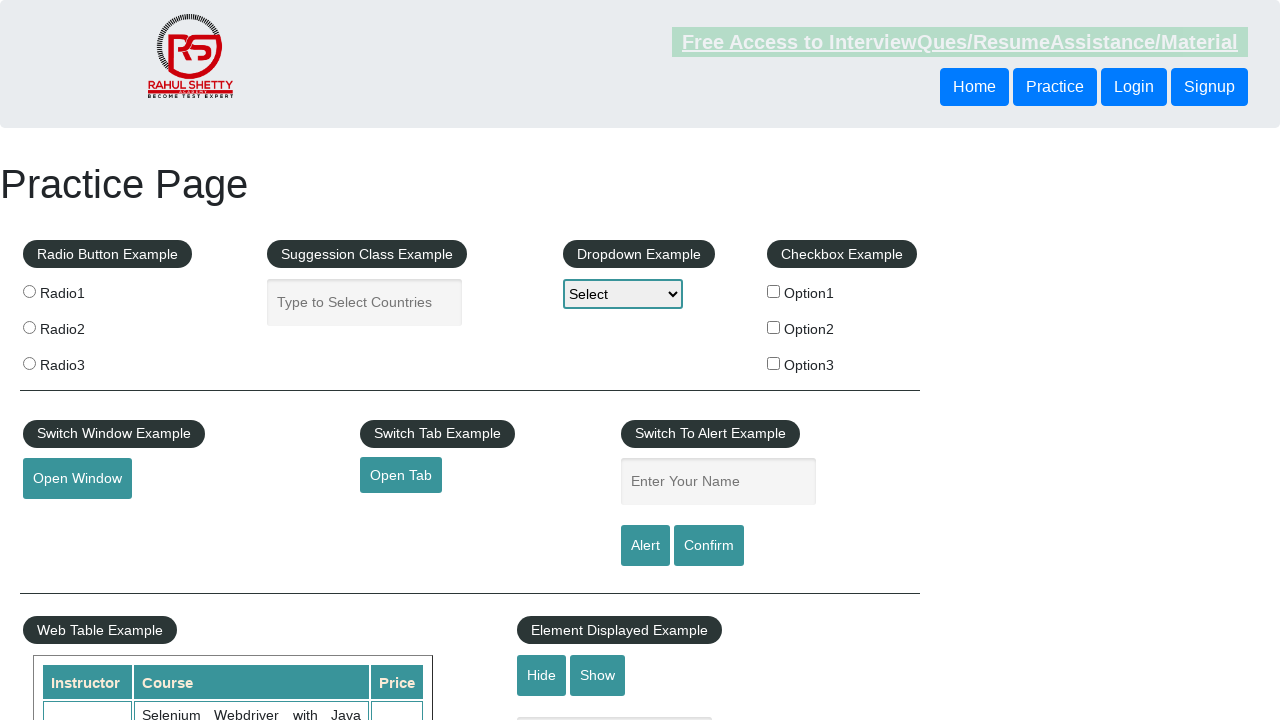

Retrieved all cells from a table row
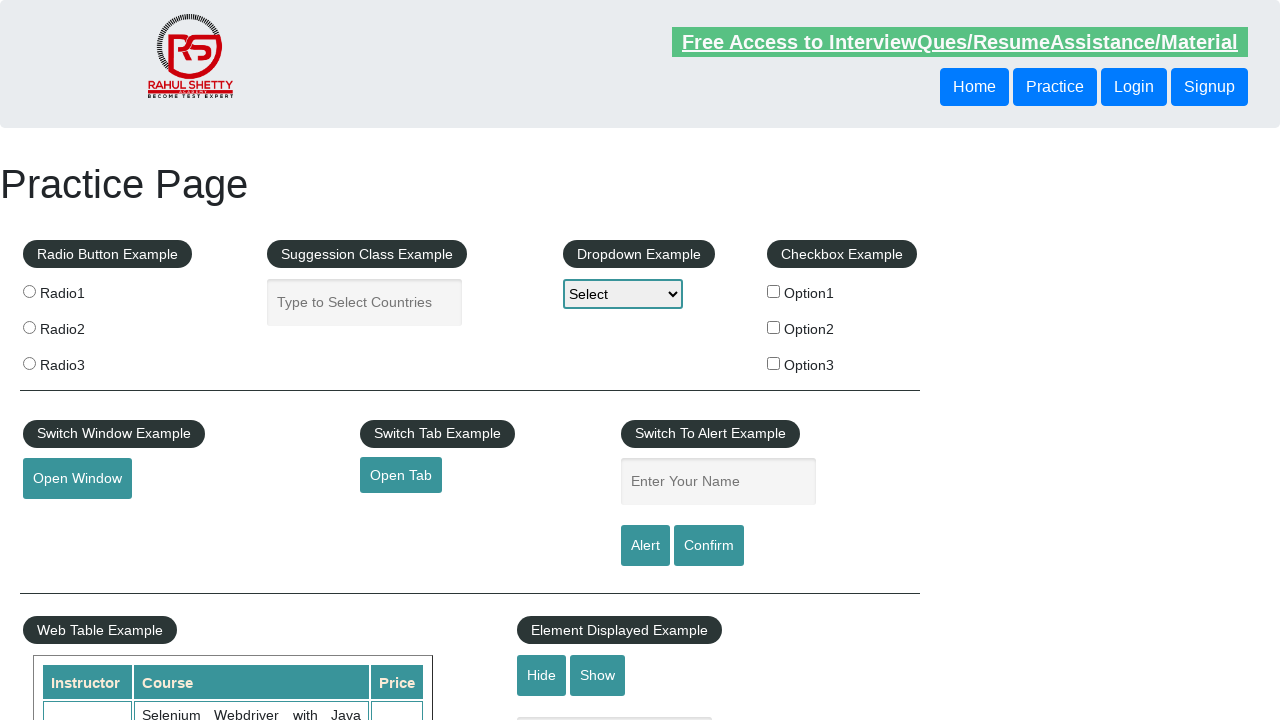

Extracted amount value from 4th column, running sum: 195
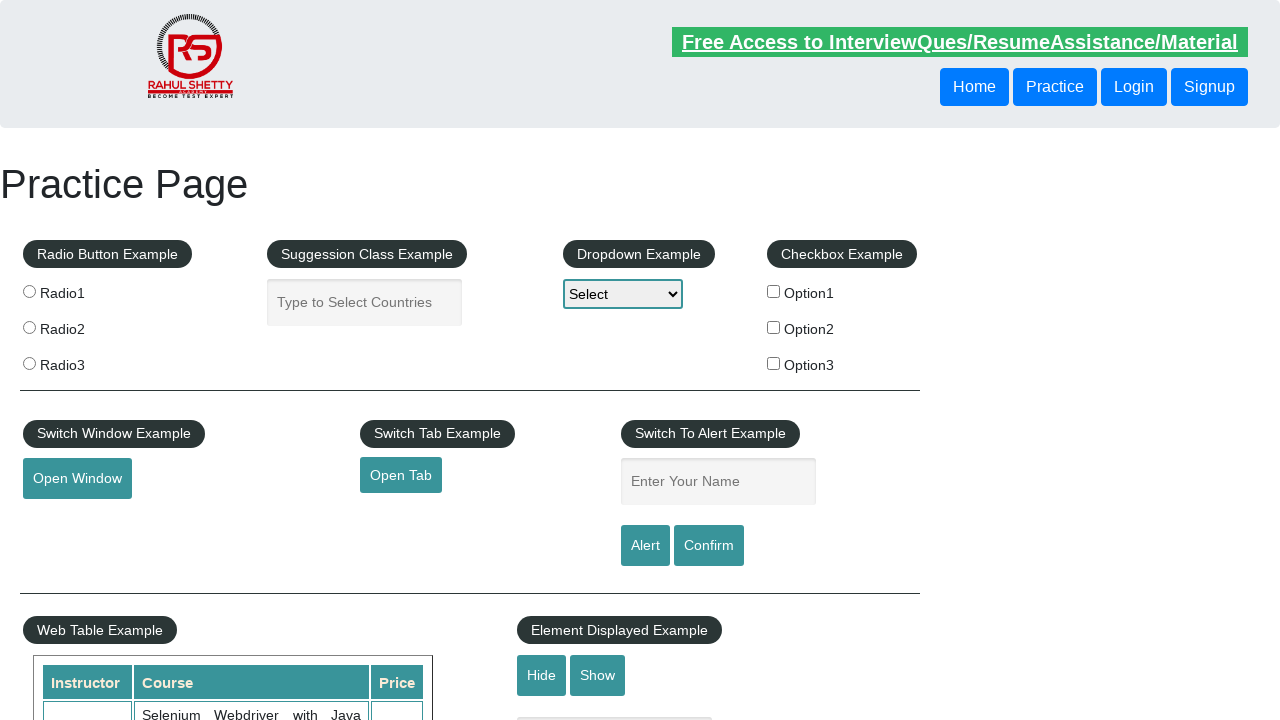

Retrieved all cells from a table row
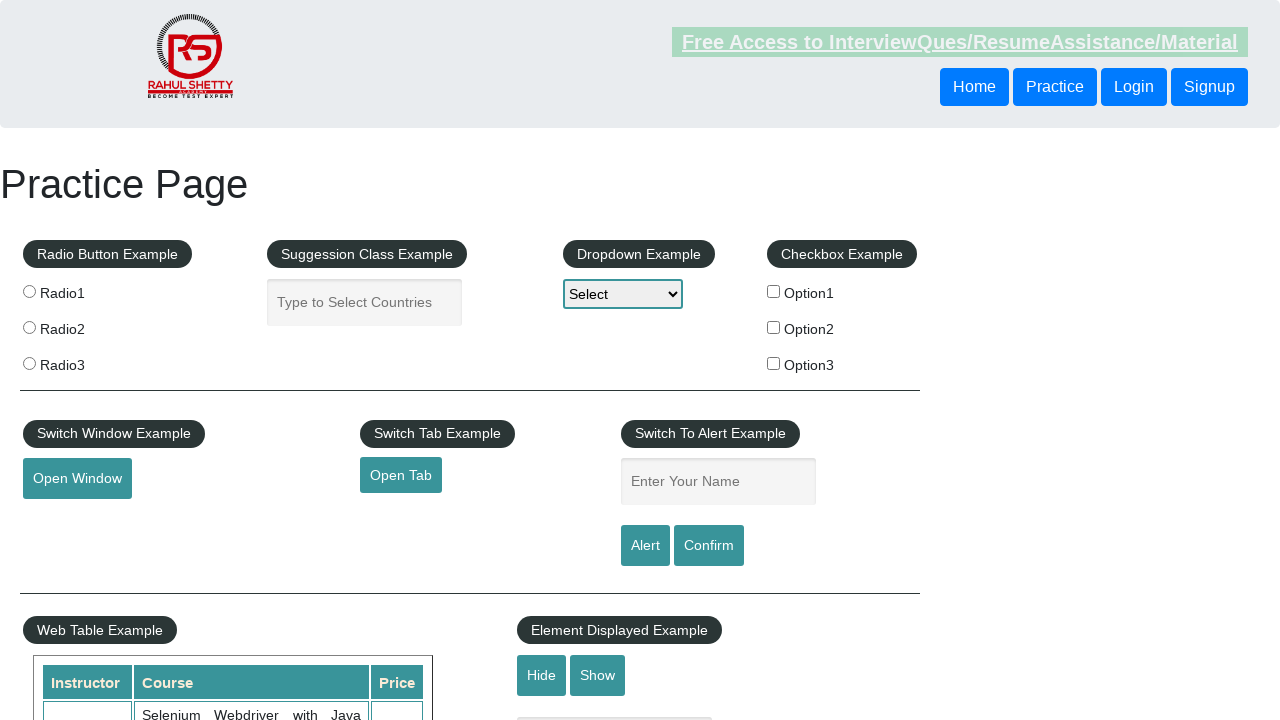

Extracted amount value from 4th column, running sum: 232
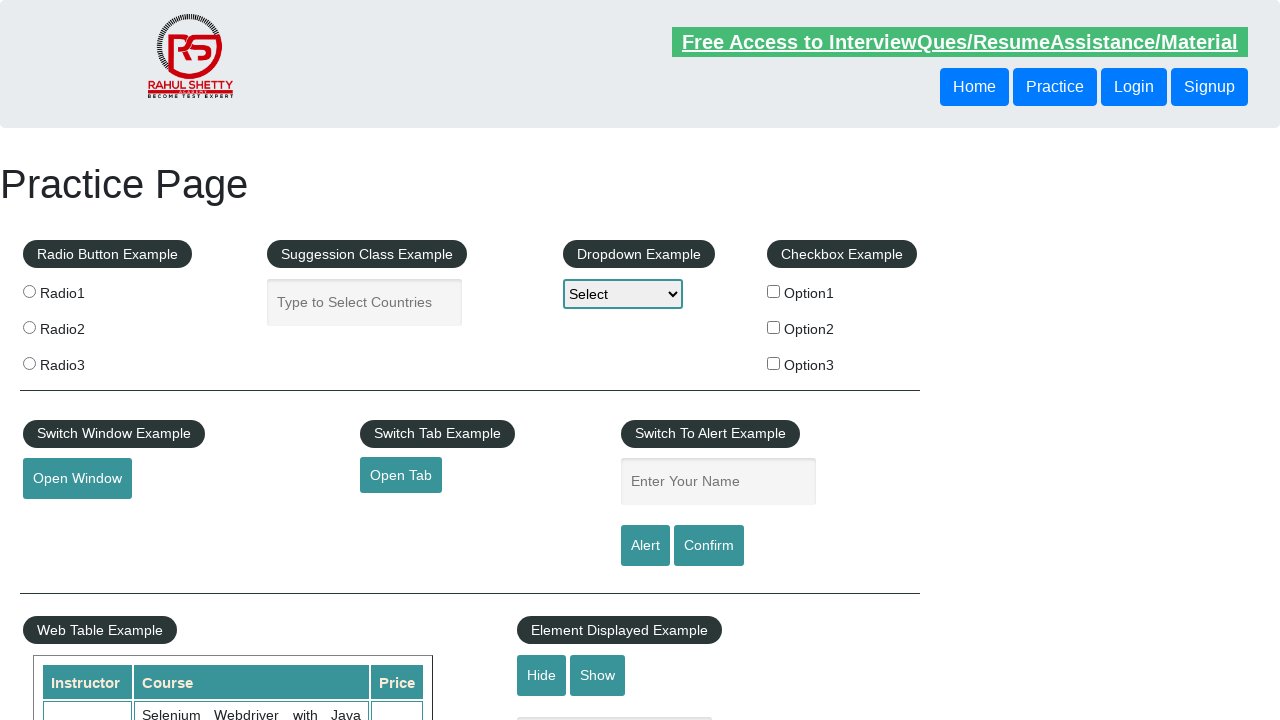

Retrieved all cells from a table row
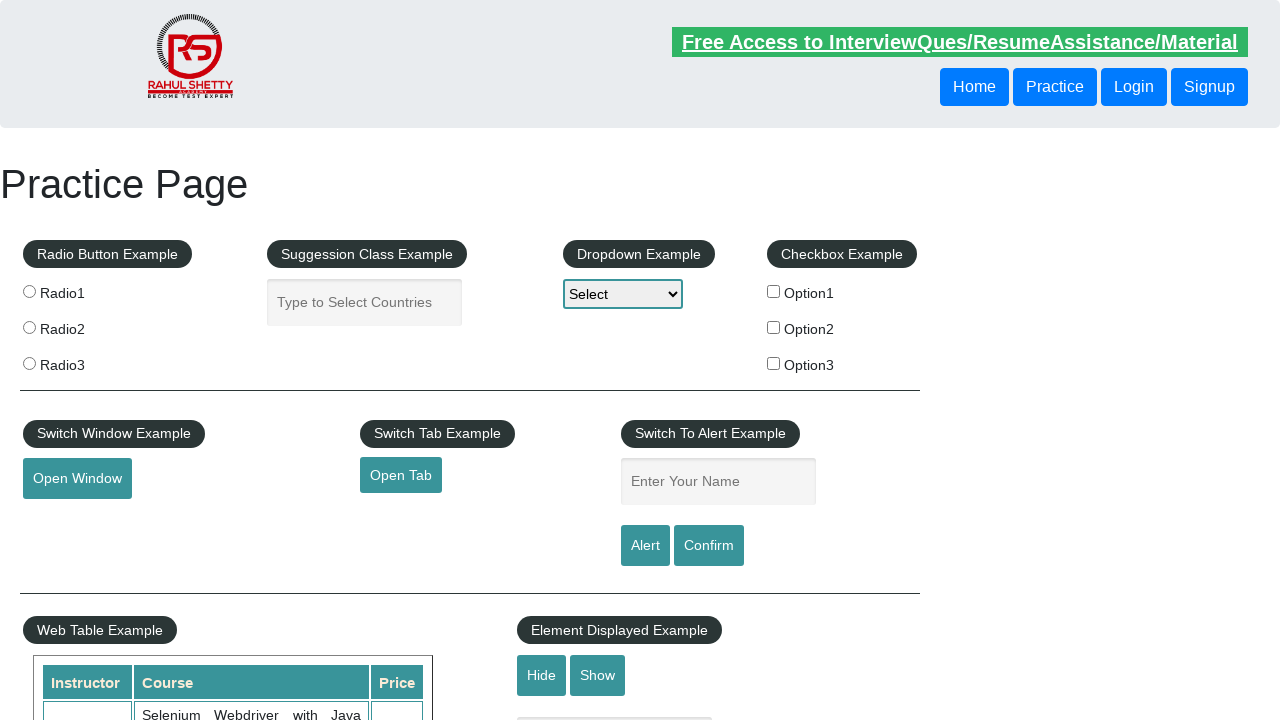

Extracted amount value from 4th column, running sum: 263
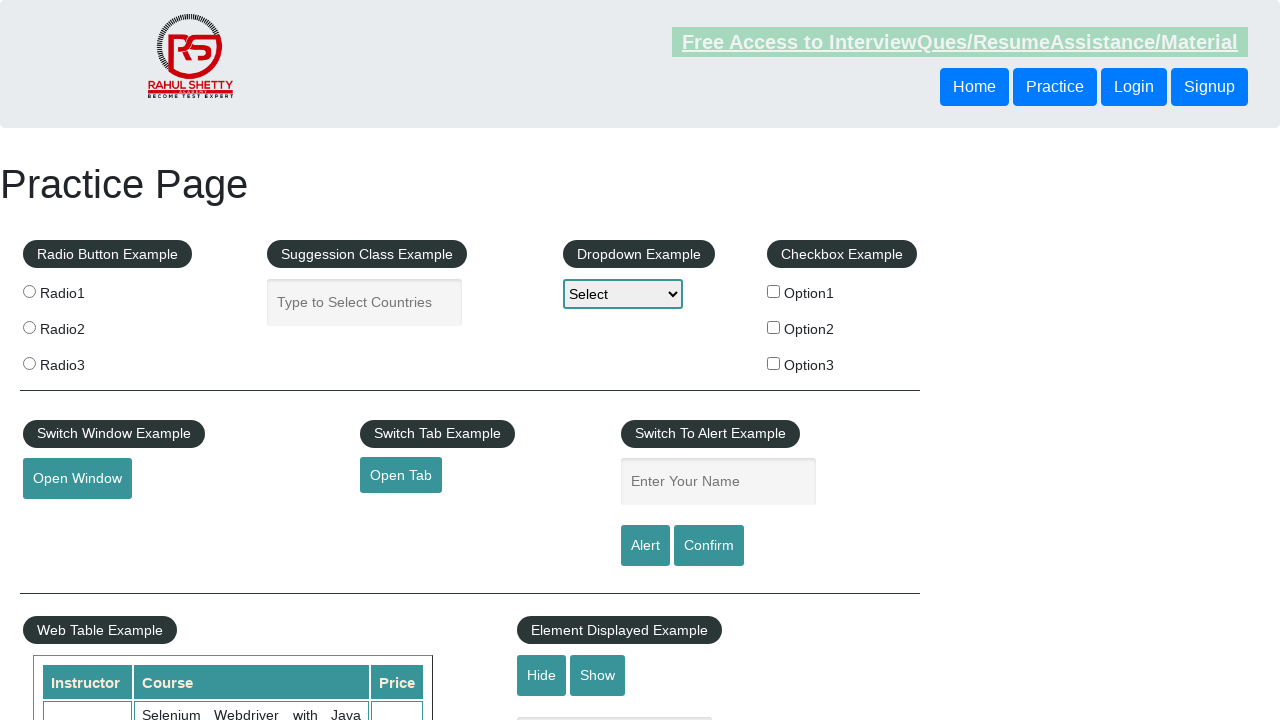

Retrieved all cells from a table row
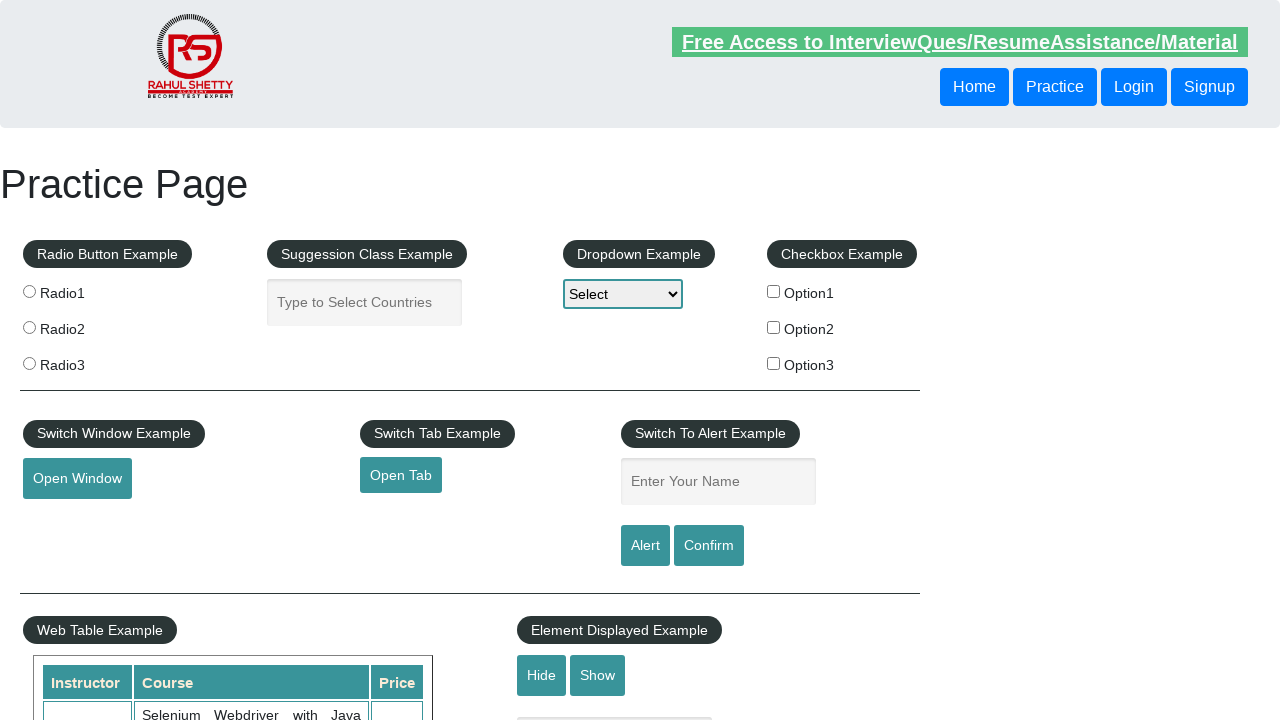

Extracted amount value from 4th column, running sum: 296
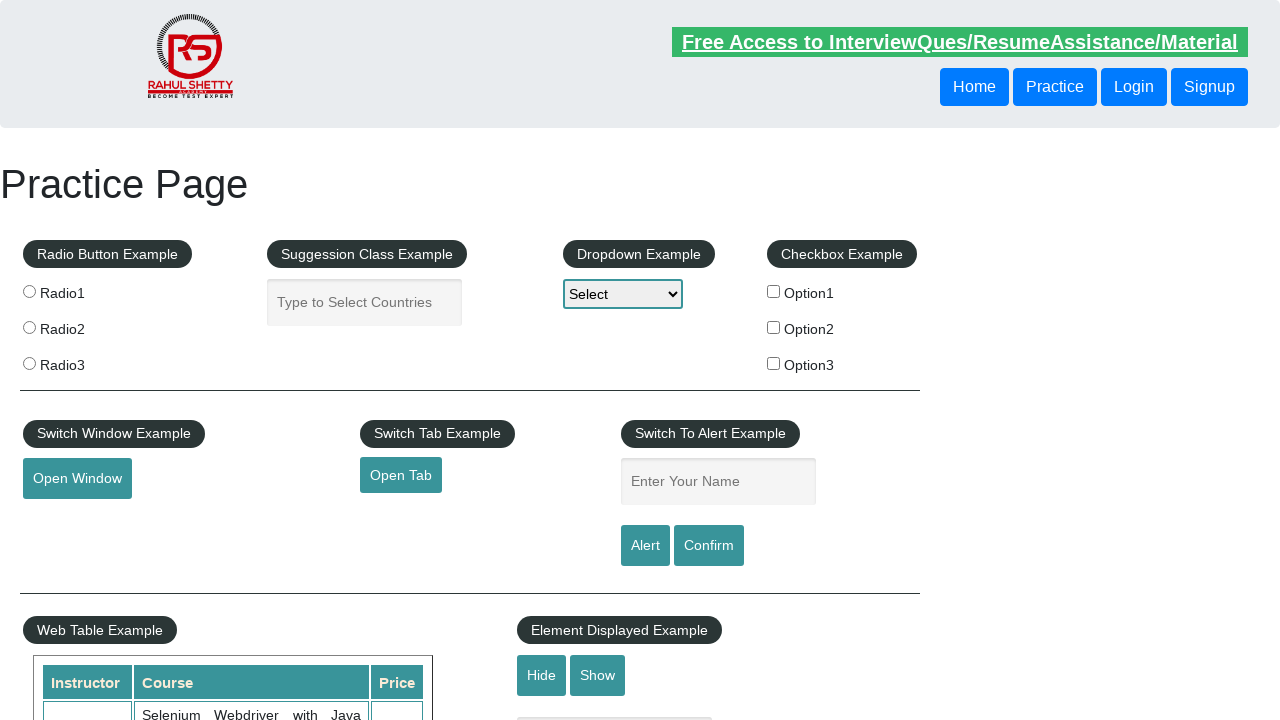

Retrieved total amount text from totalAmount element
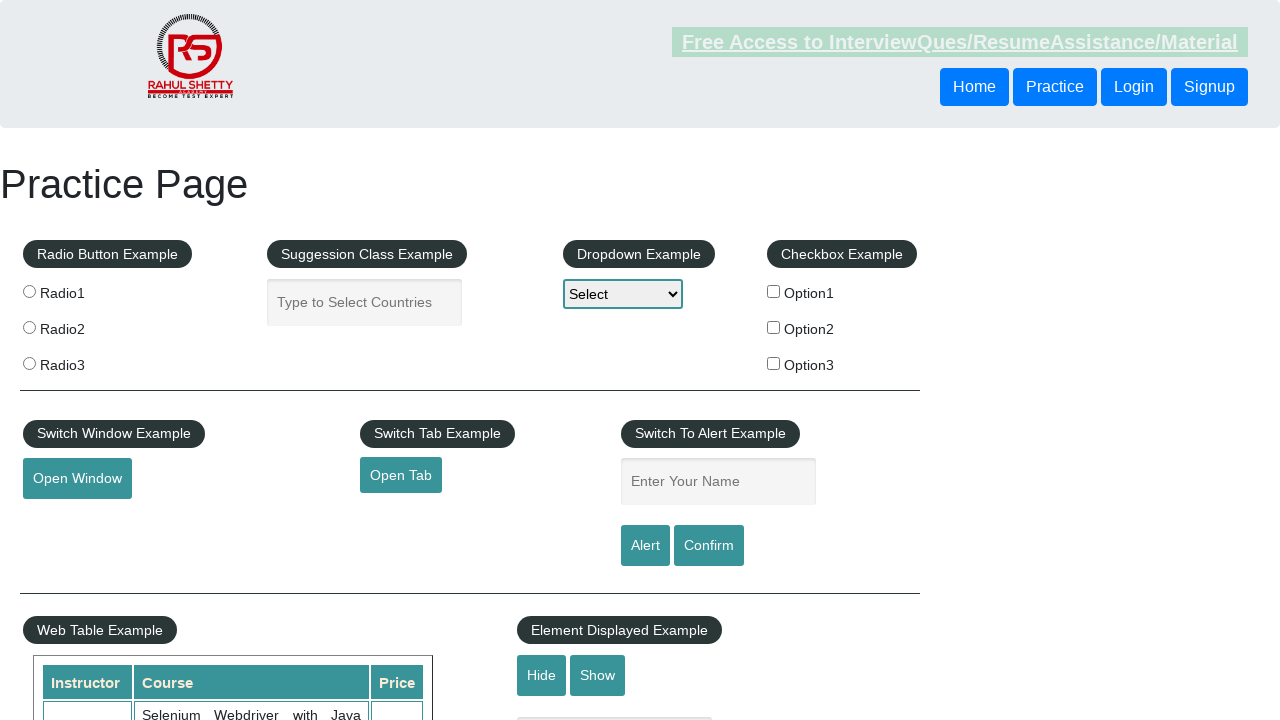

Parsed total amount from text: 296
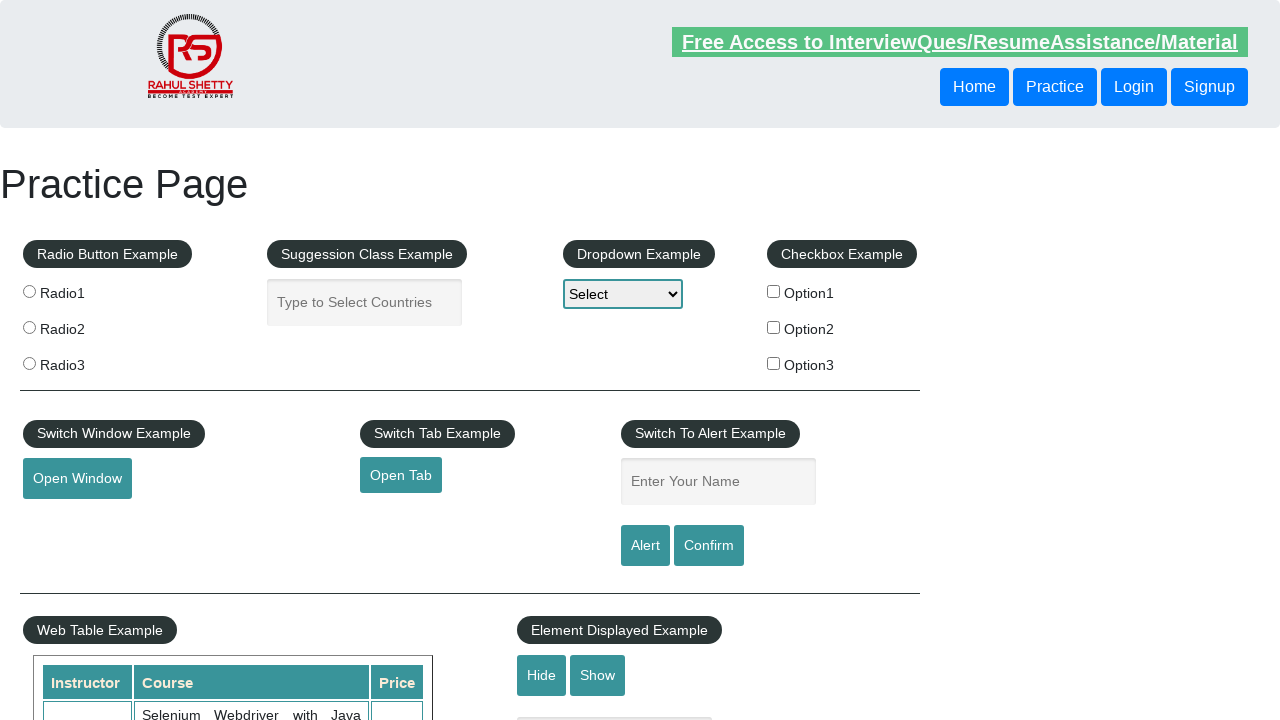

Verified table calculation: sum of amounts (296) matches displayed total (296)
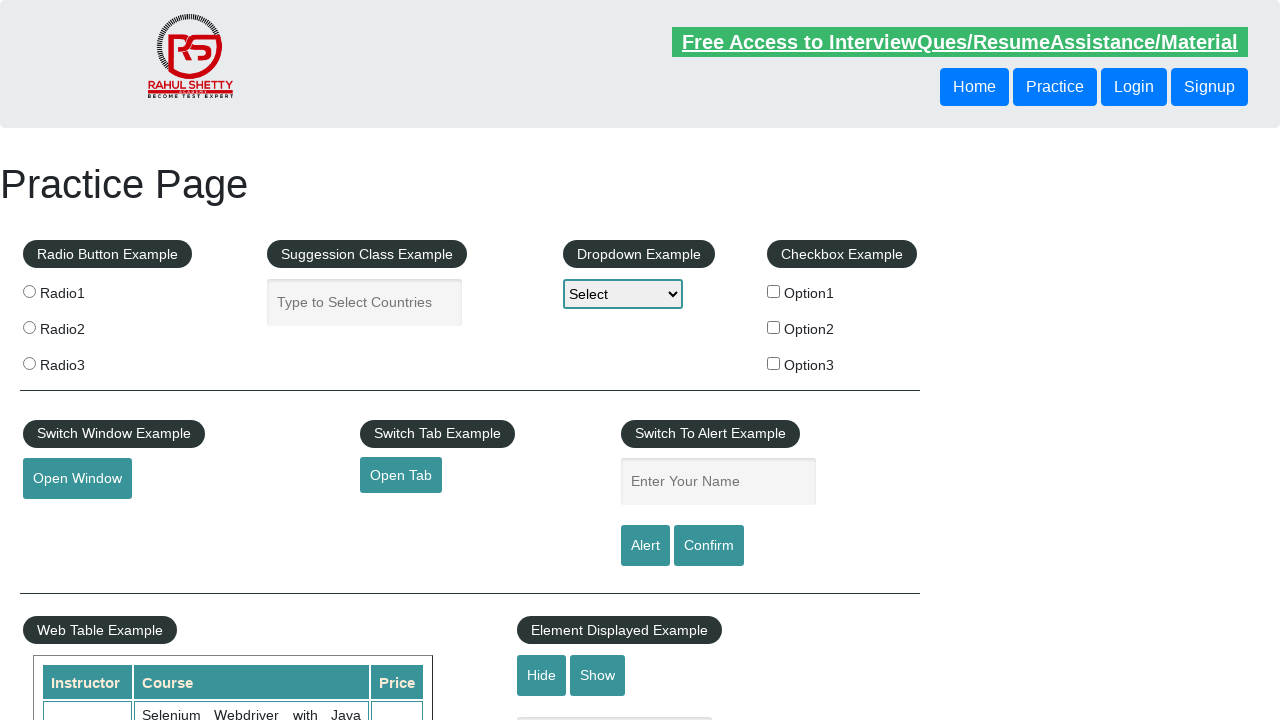

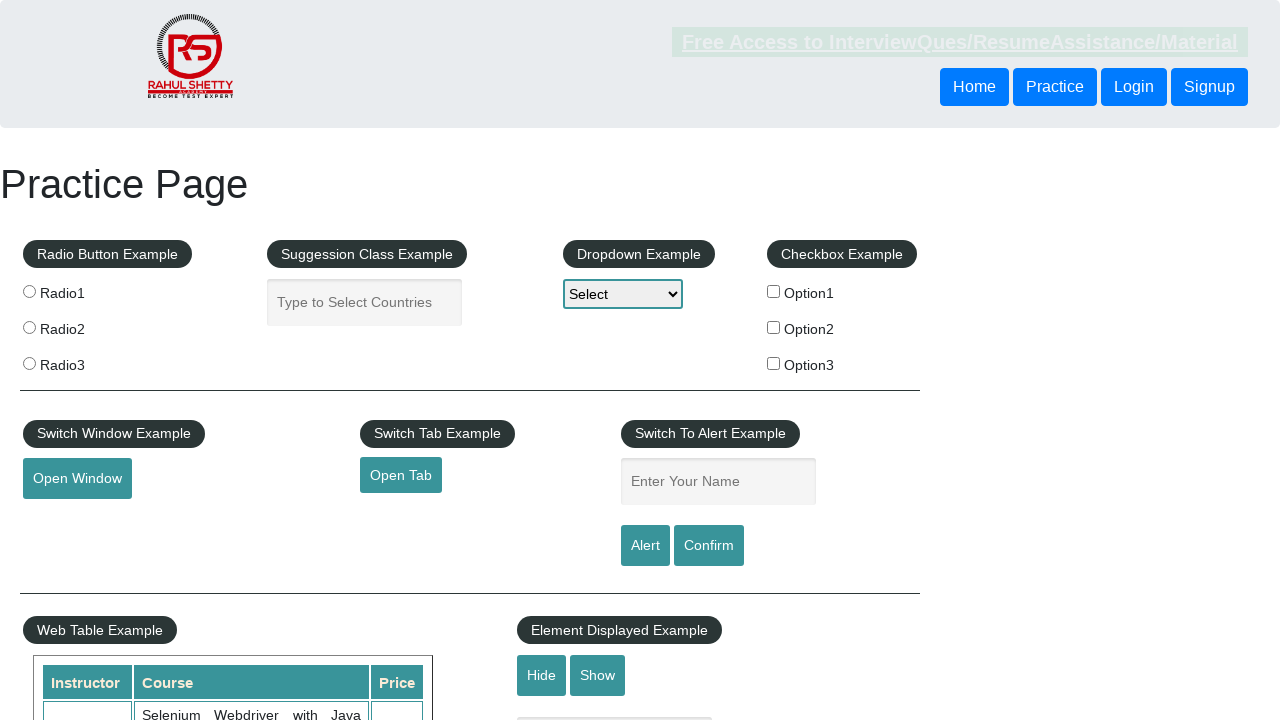